Tests JavaScript alert functionality by clicking a button to trigger an alert, accepting it, and verifying the result message

Starting URL: https://the-internet.herokuapp.com/javascript_alerts

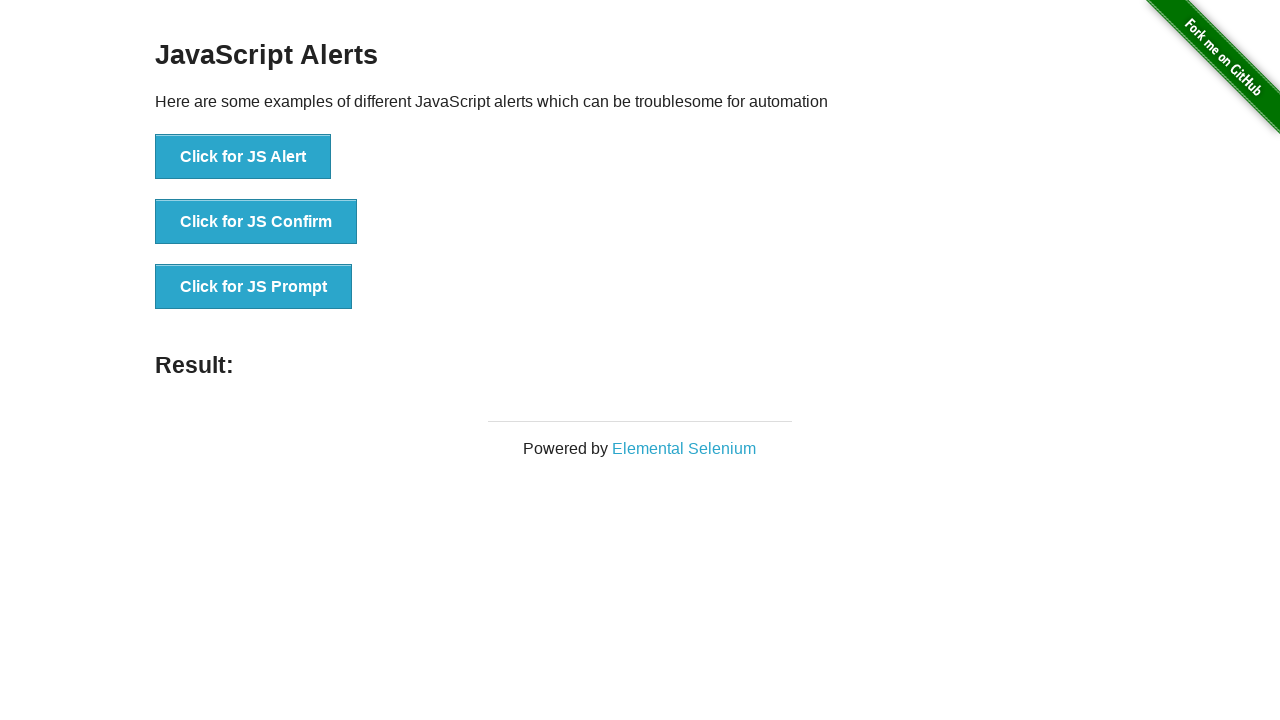

Clicked button to trigger JavaScript alert at (243, 157) on #content > div > ul > li:nth-child(1) > button
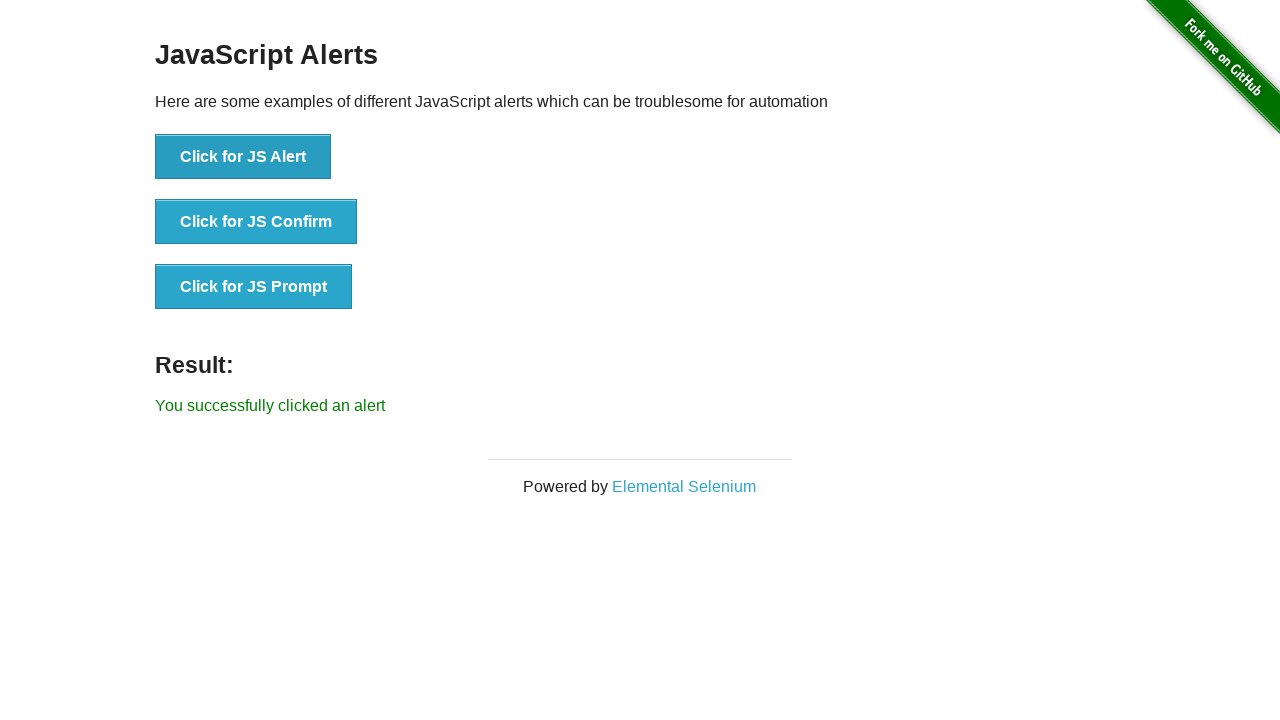

Set up dialog handler to accept alert
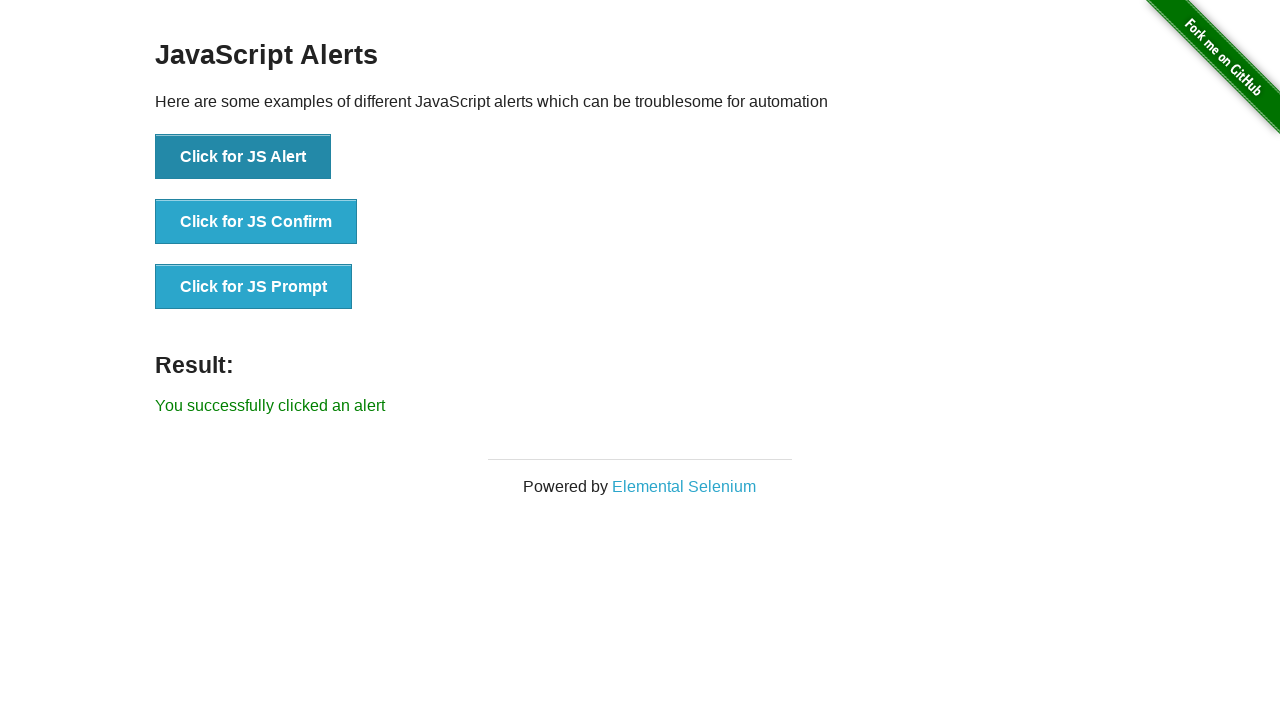

Result message element loaded
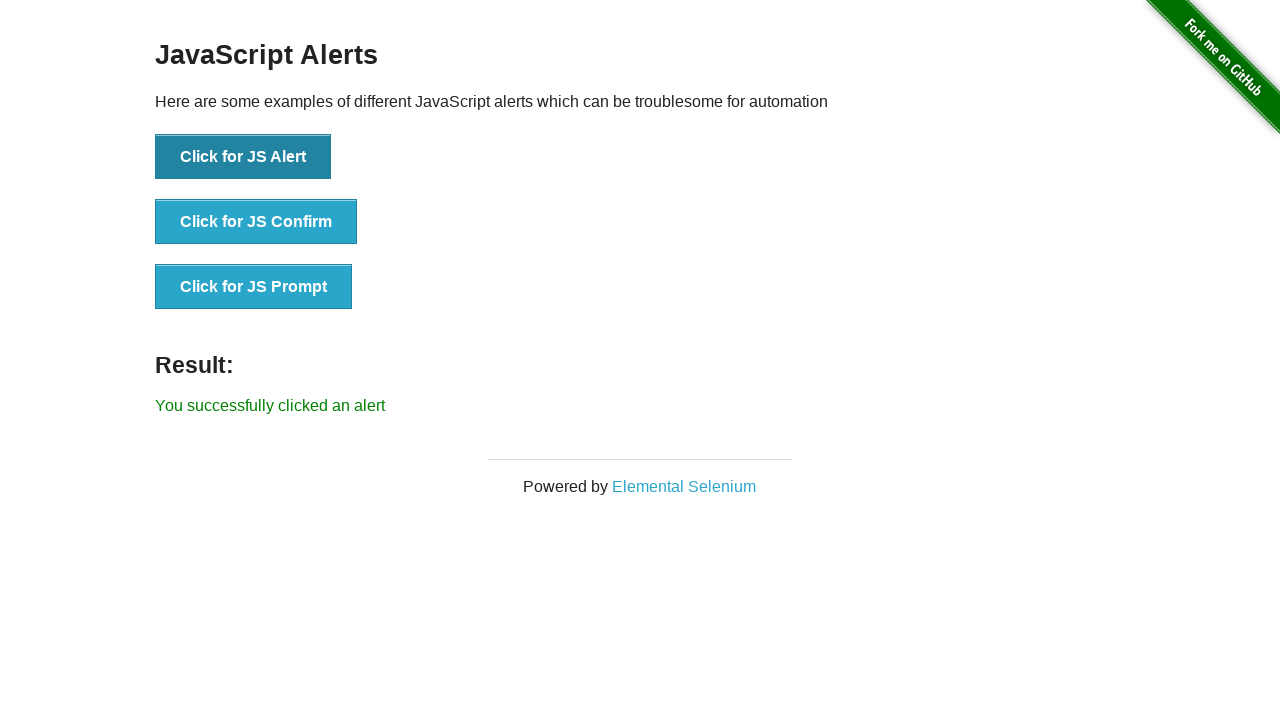

Verified result message: 'You successfully clicked an alert'
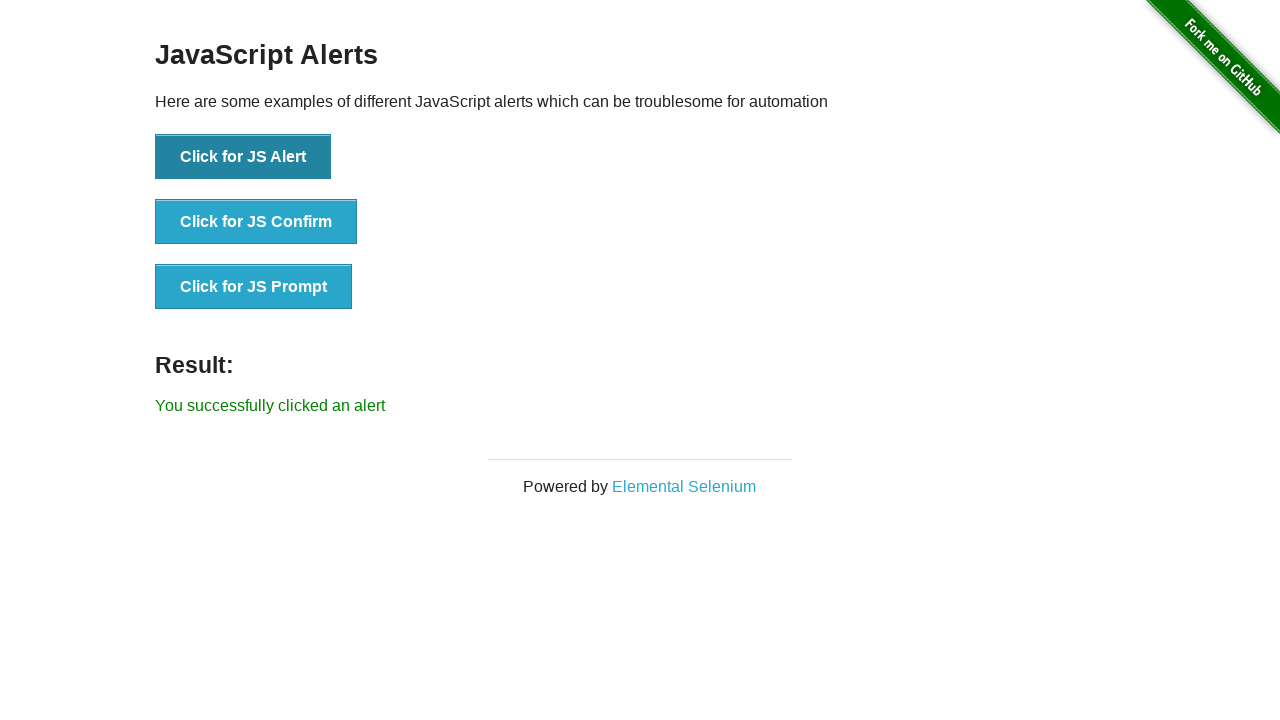

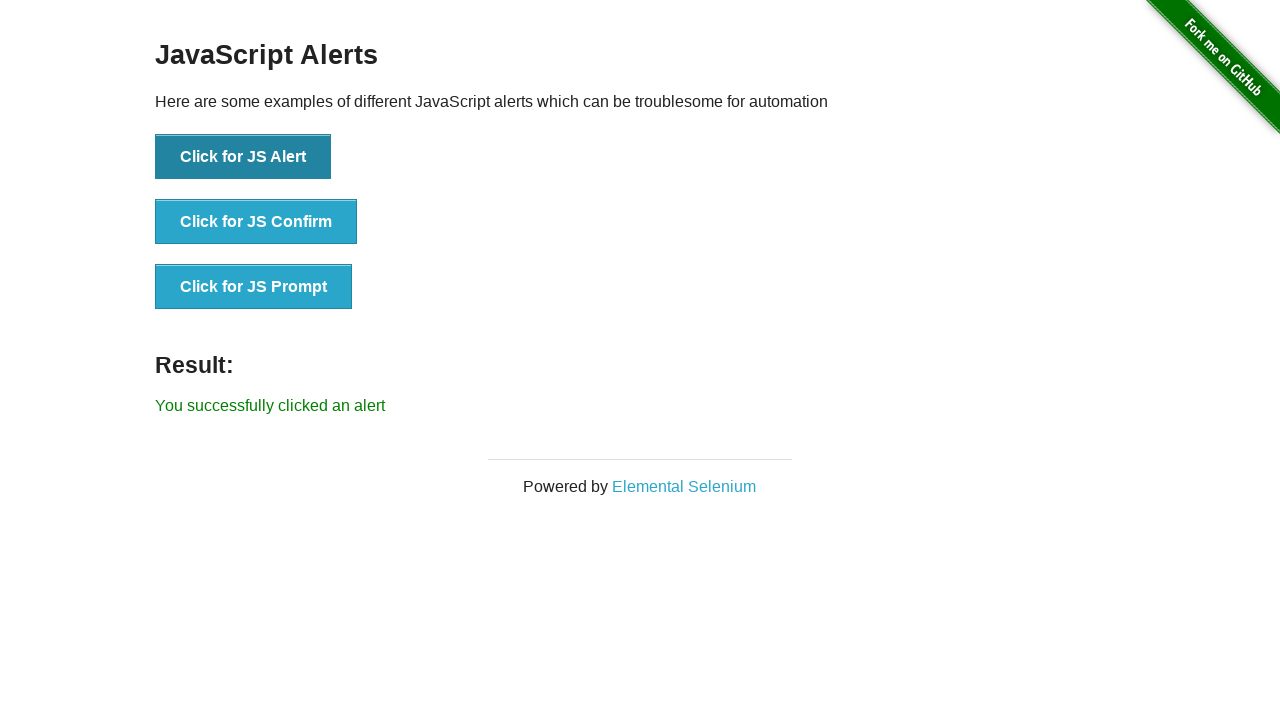